Tests that the Clear completed button displays correct text after marking an item complete

Starting URL: https://demo.playwright.dev/todomvc

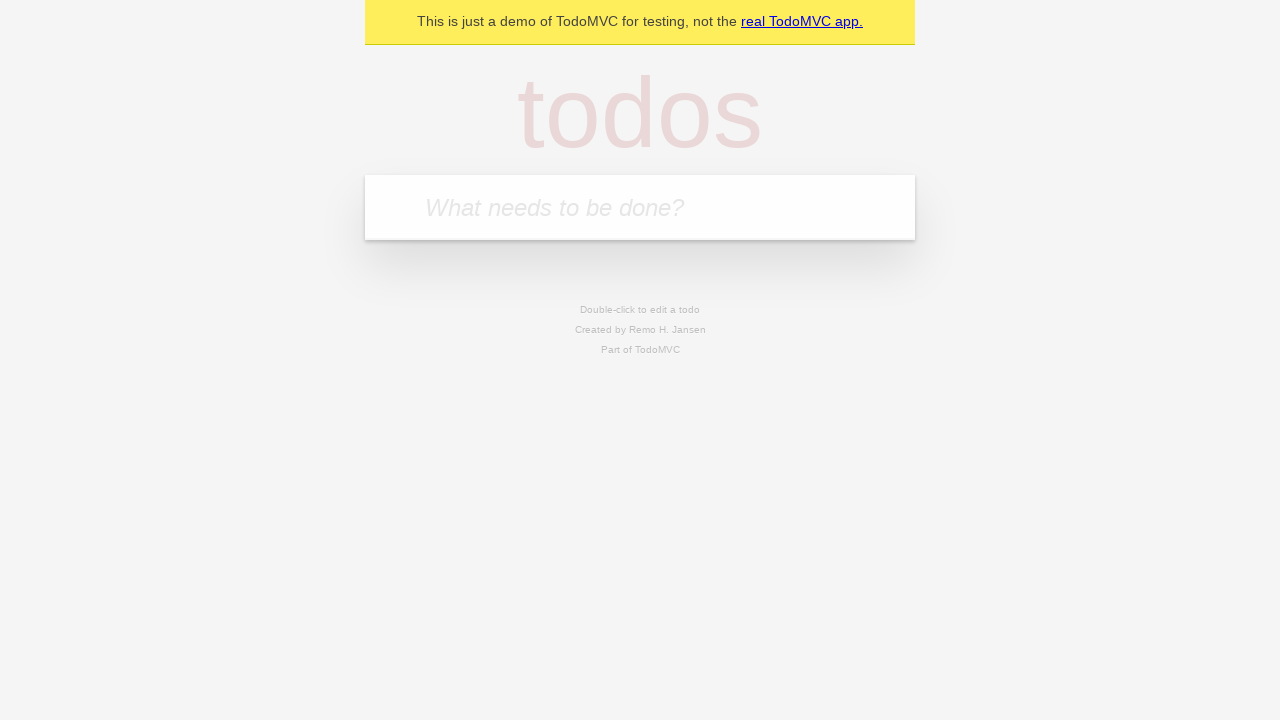

Navigated to TodoMVC demo page
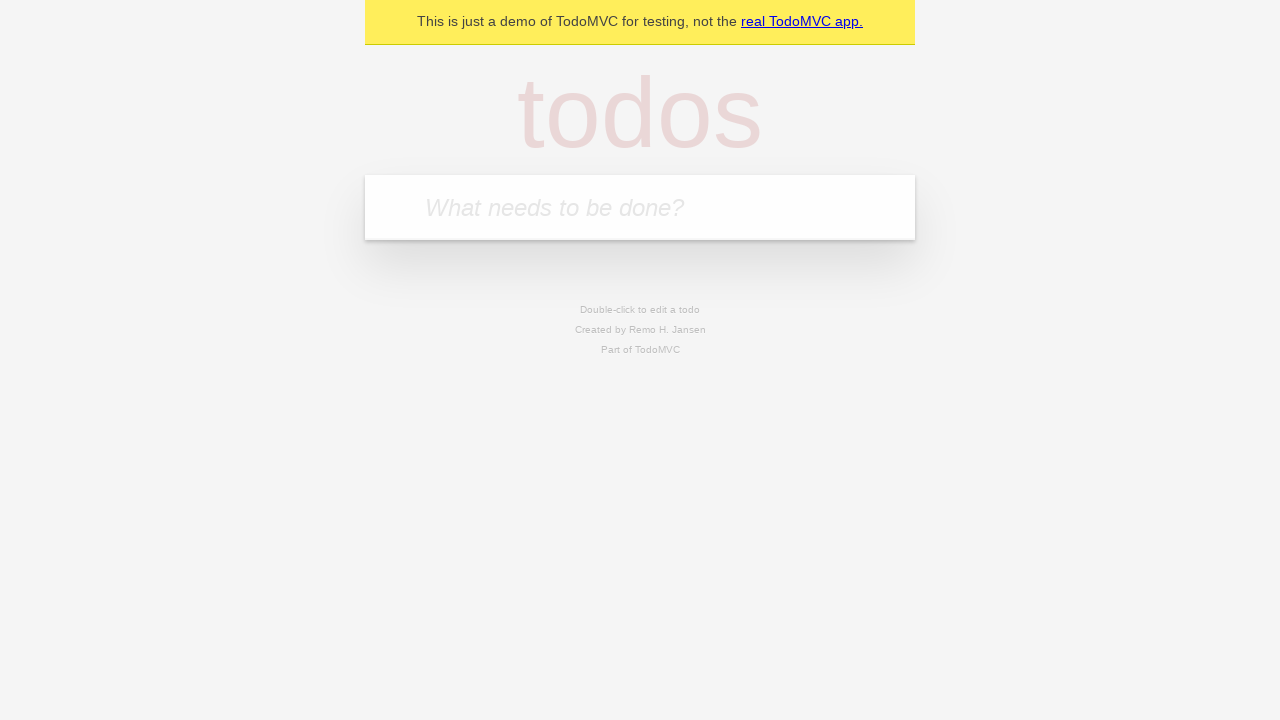

Located the 'What needs to be done?' input field
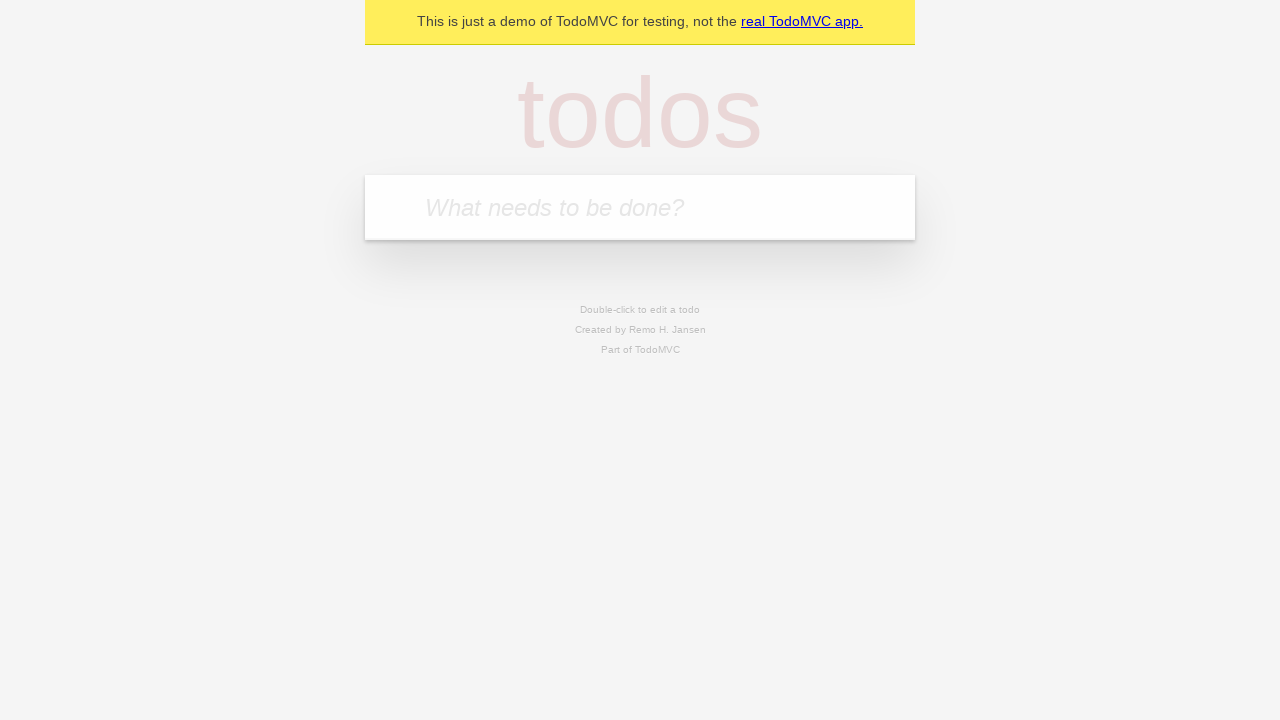

Filled input field with 'buy some cheese' on internal:attr=[placeholder="What needs to be done?"i]
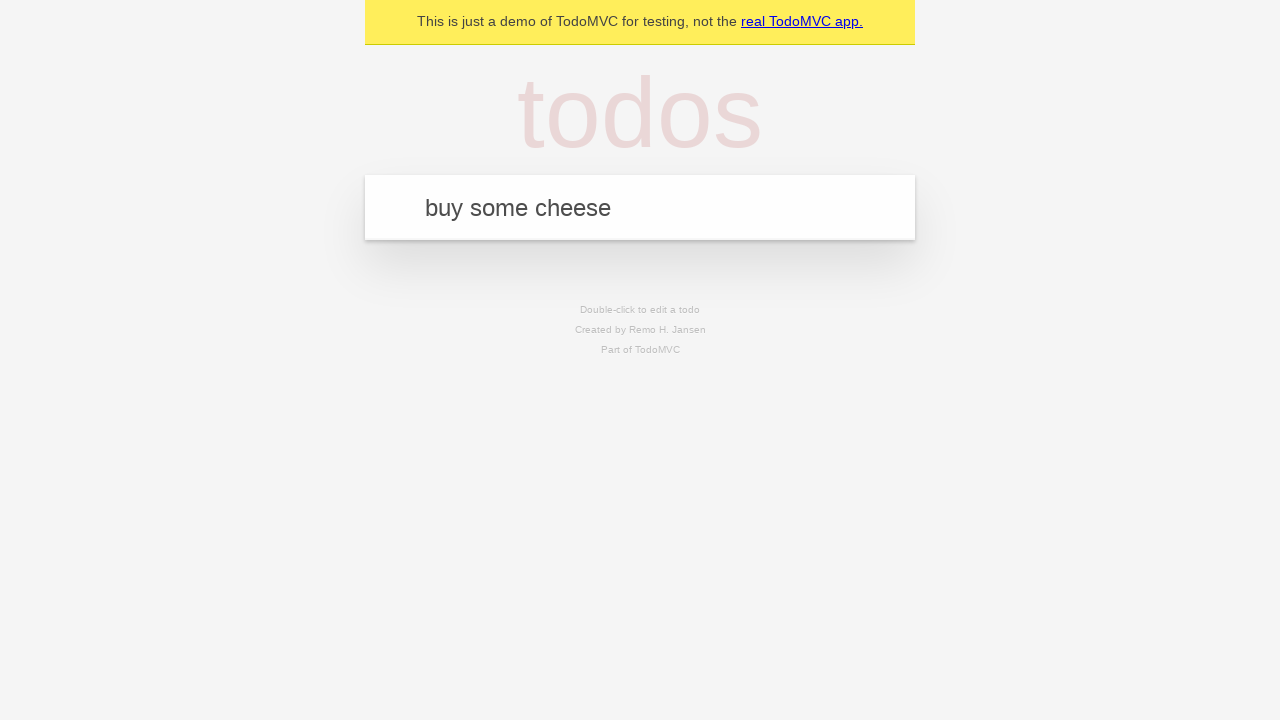

Pressed Enter to add 'buy some cheese' to the list on internal:attr=[placeholder="What needs to be done?"i]
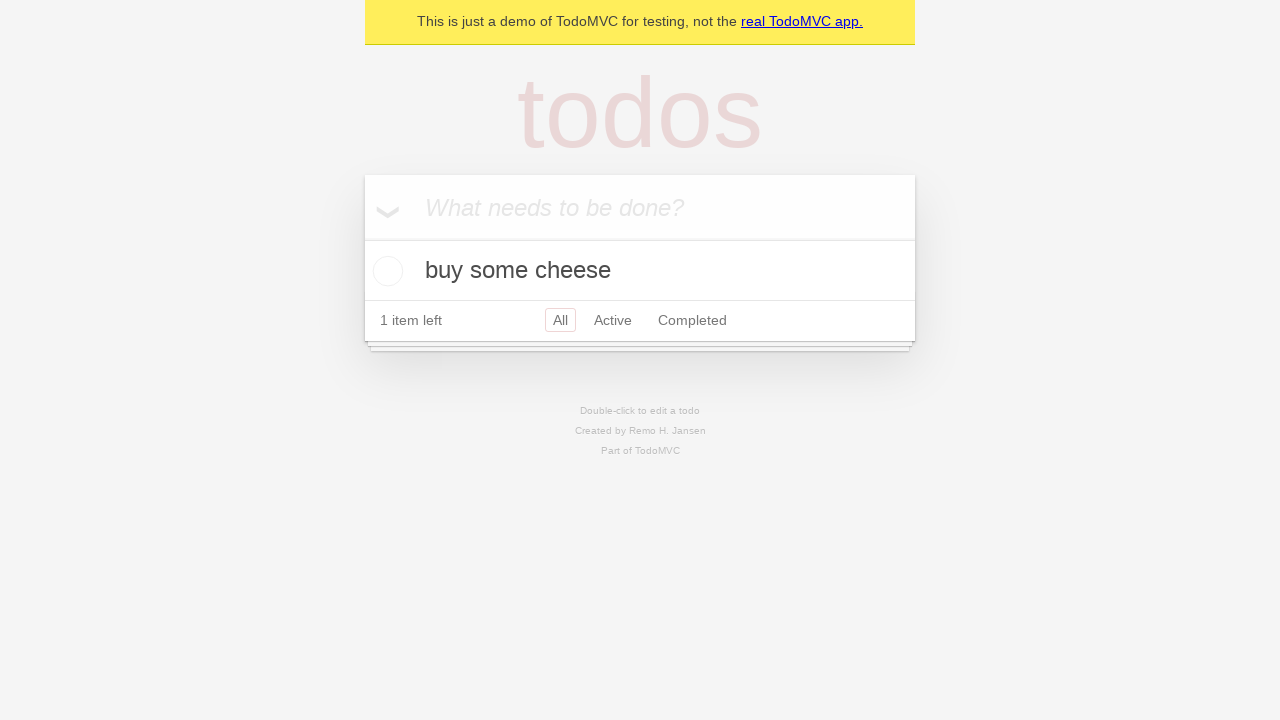

Filled input field with 'feed the cat' on internal:attr=[placeholder="What needs to be done?"i]
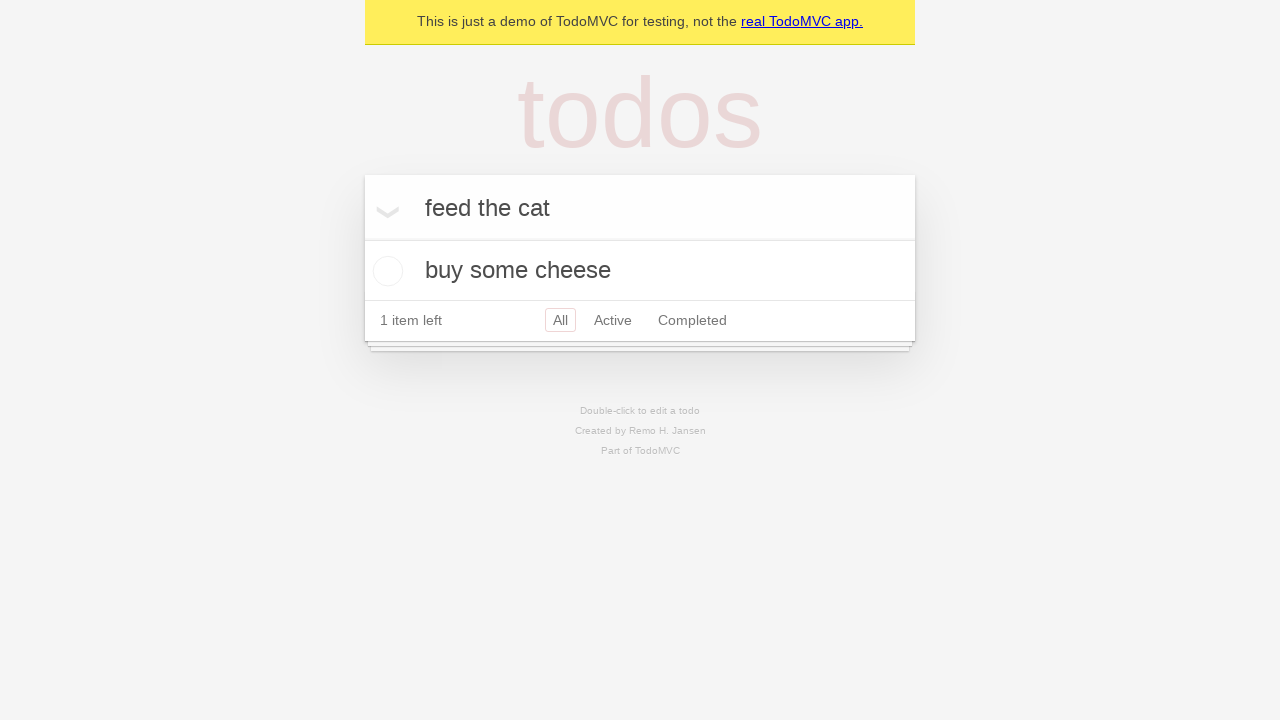

Pressed Enter to add 'feed the cat' to the list on internal:attr=[placeholder="What needs to be done?"i]
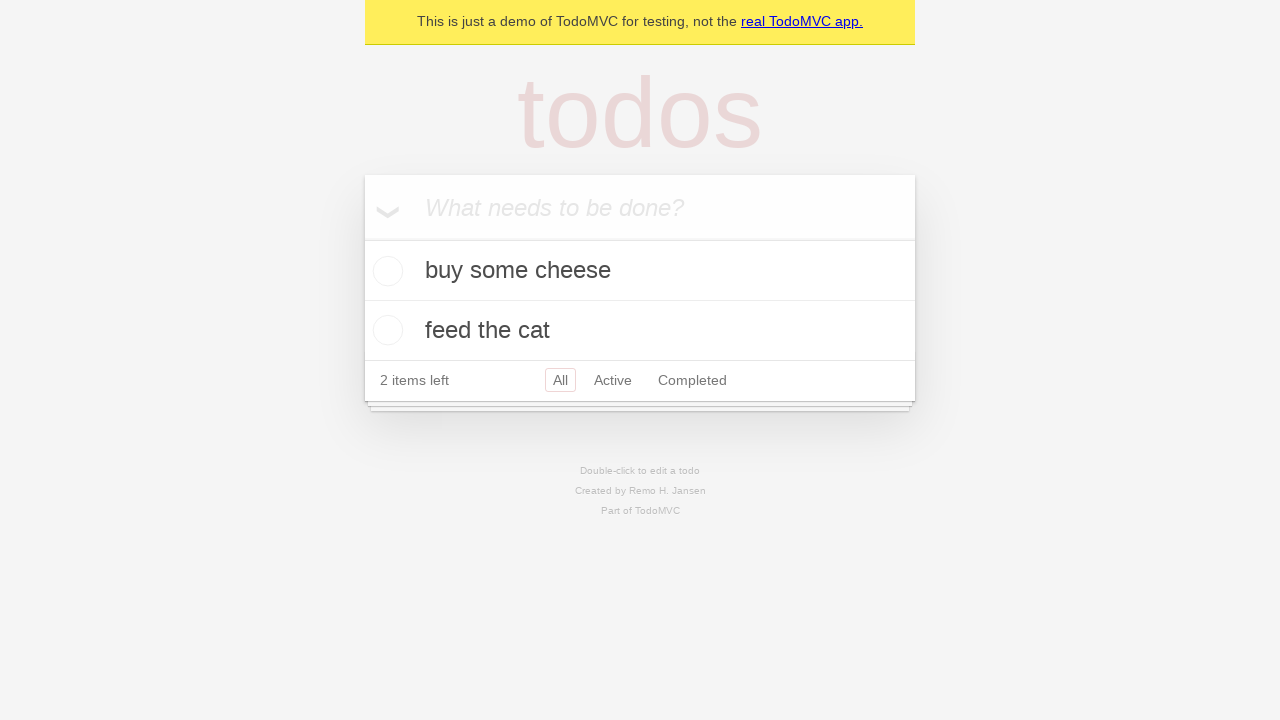

Filled input field with 'book a doctors appointment' on internal:attr=[placeholder="What needs to be done?"i]
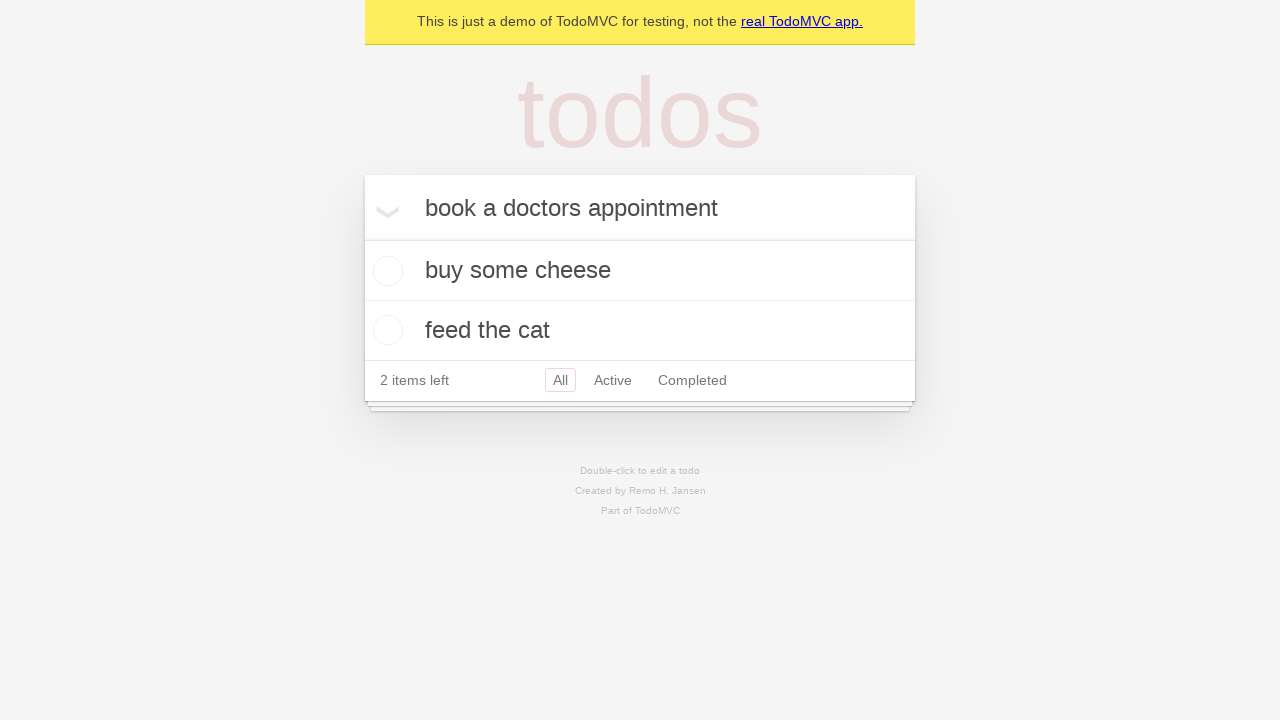

Pressed Enter to add 'book a doctors appointment' to the list on internal:attr=[placeholder="What needs to be done?"i]
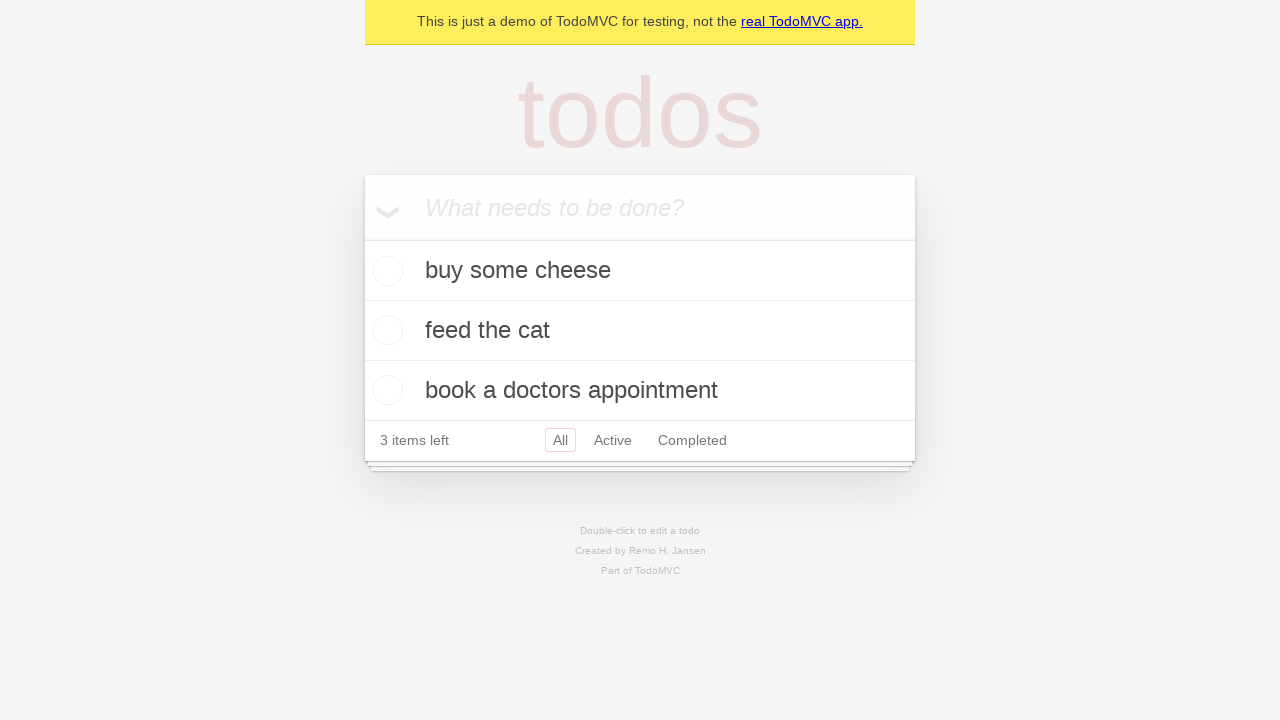

Checked the first todo item as complete at (385, 271) on .todo-list li .toggle >> nth=0
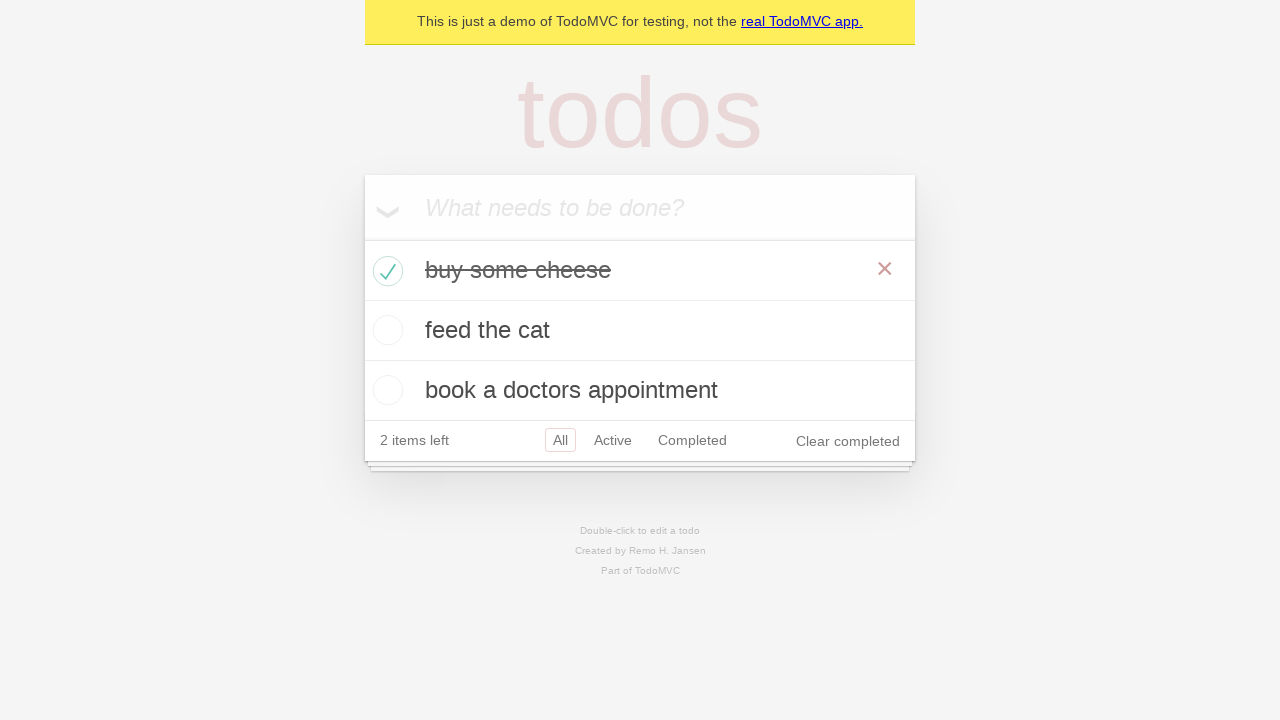

Clear completed button is now visible after marking item complete
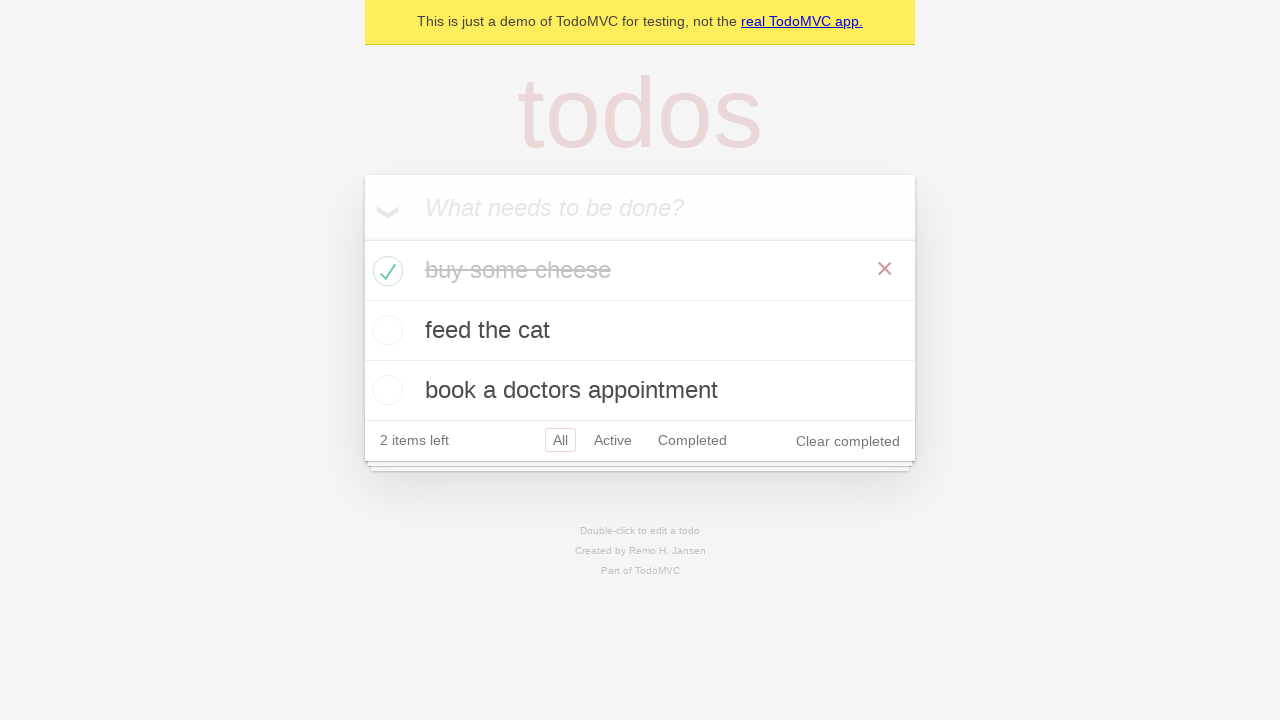

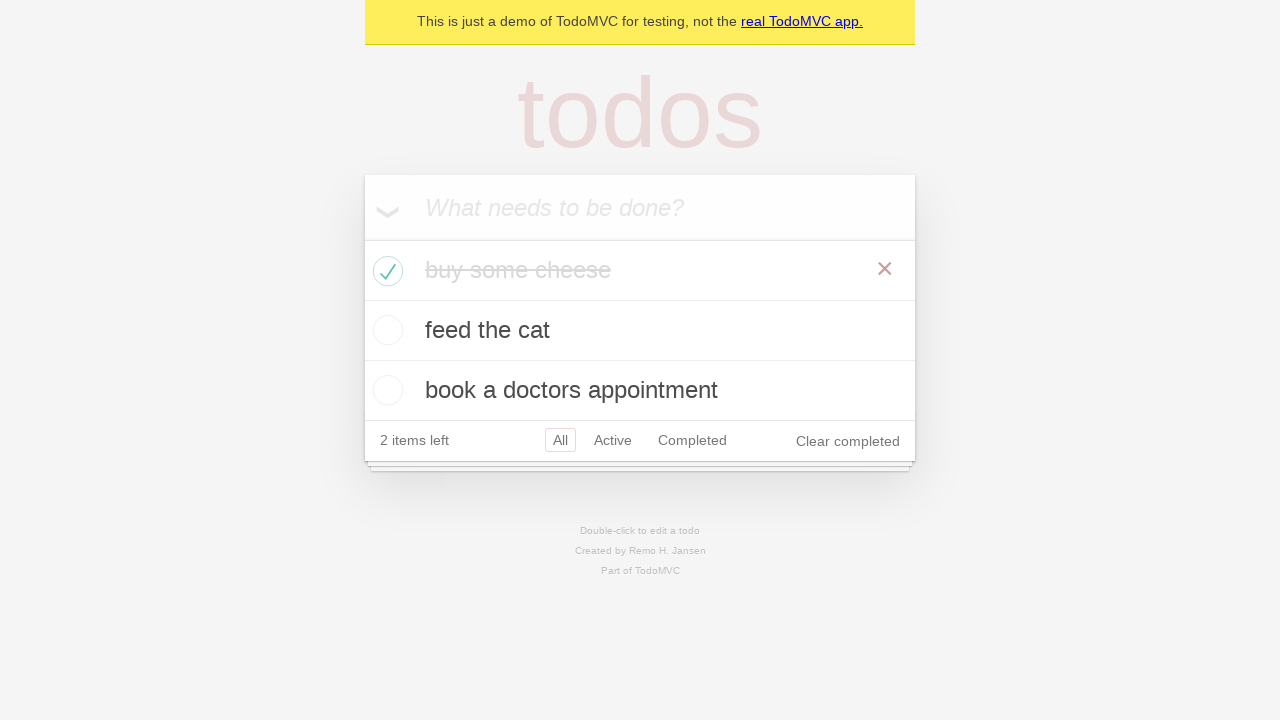